Tests form submission with an extremely long name value to verify overload handling

Starting URL: https://carros-crud.vercel.app/

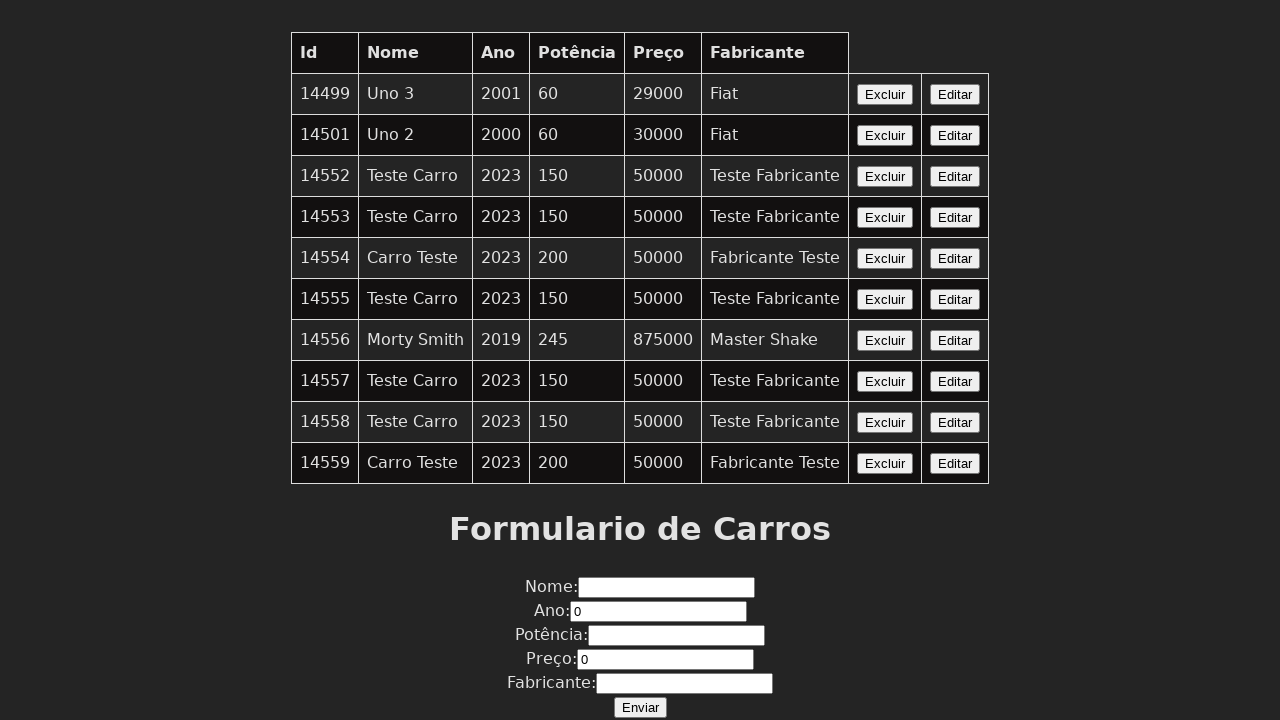

Filled nome field with extremely long name (1150 characters) on input[name='nome']
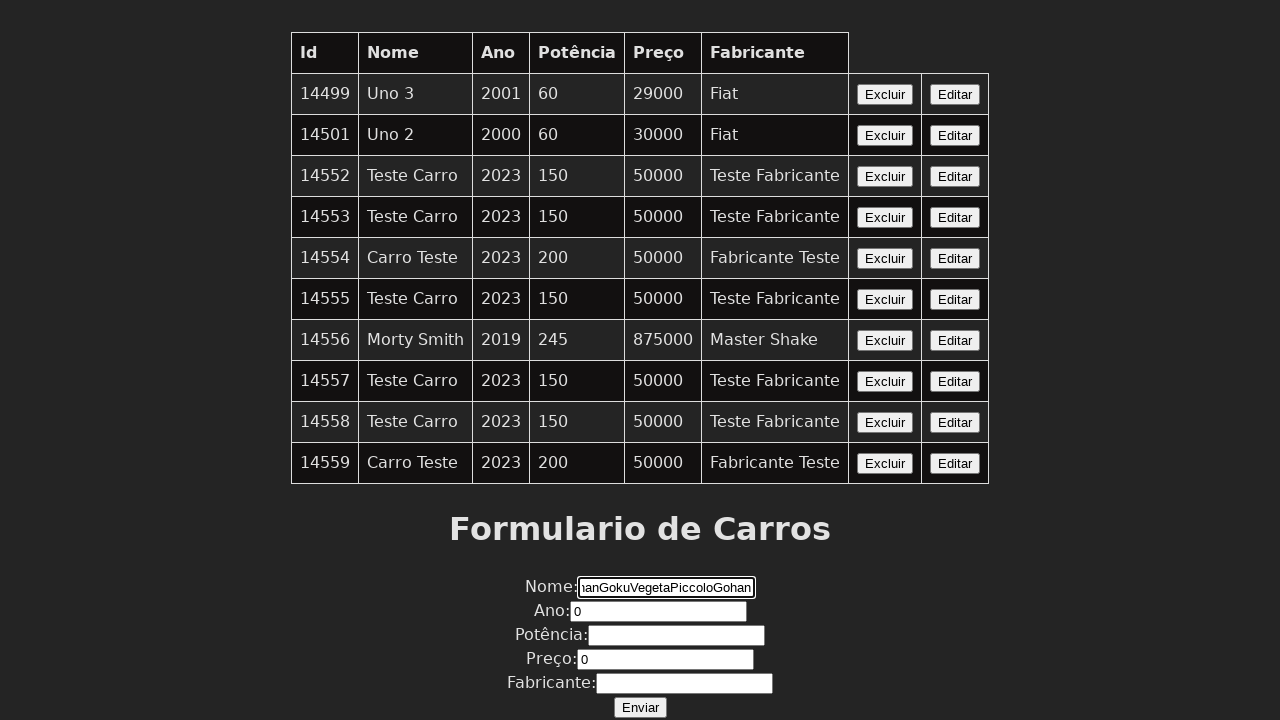

Filled ano field with '2024' on input[name='ano']
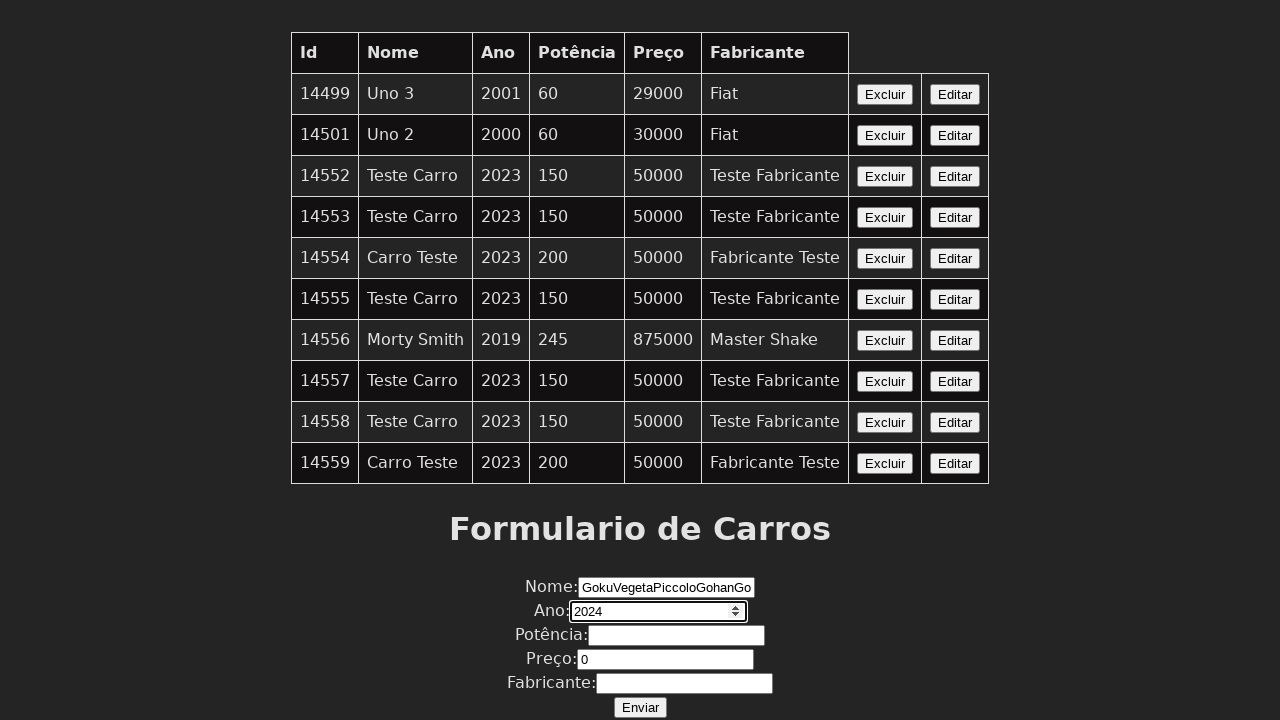

Filled potencia field with '350' on input[name='potencia']
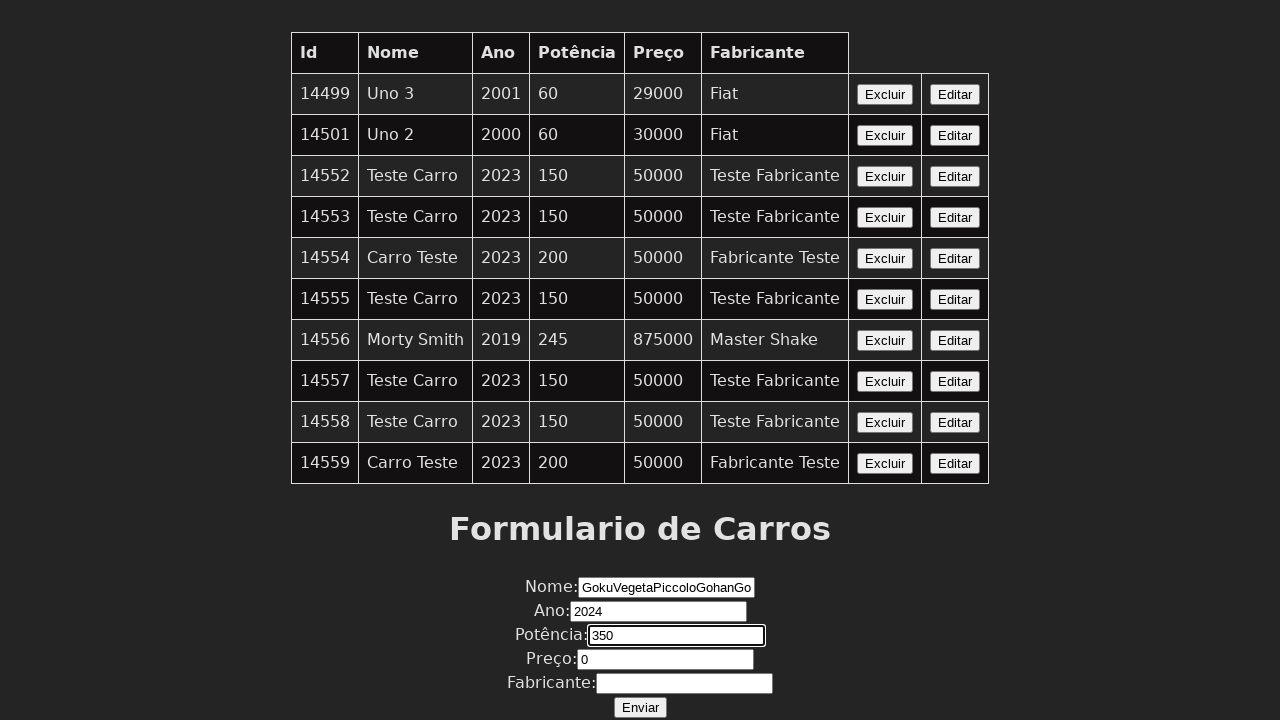

Filled preco field with '750000' on input[name='preco']
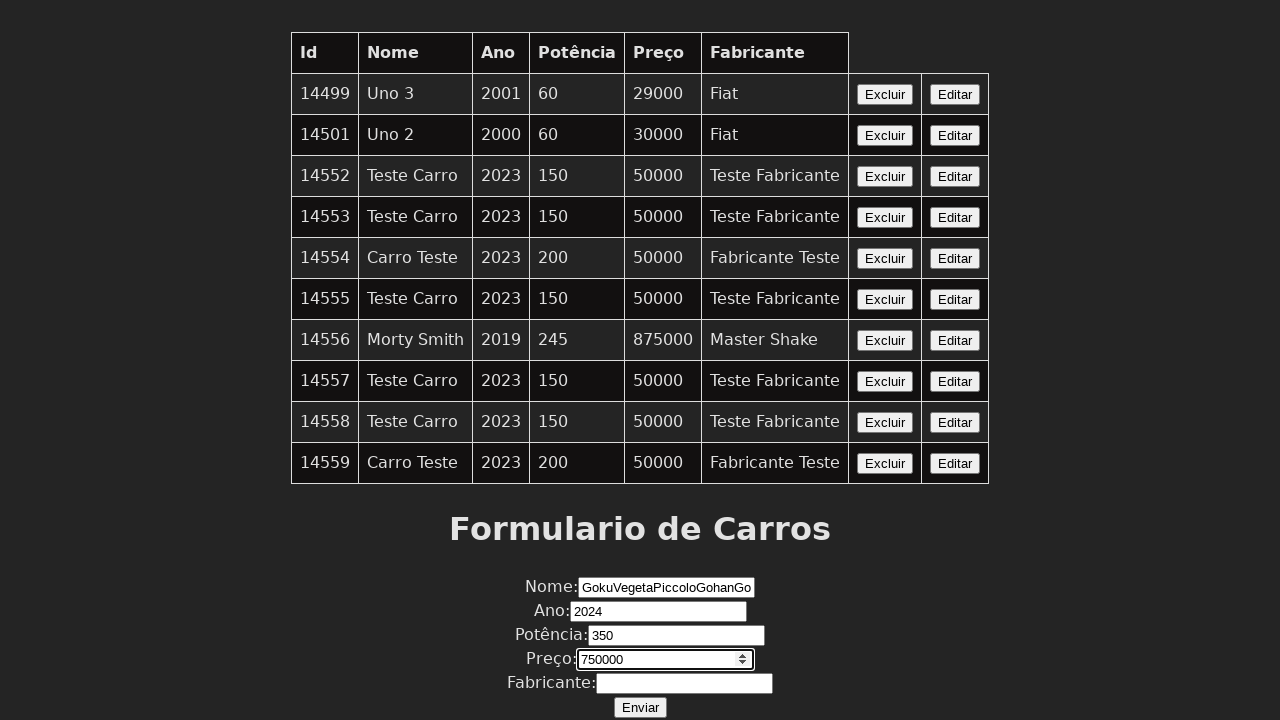

Filled fabricante field with 'Toyota' on input[name='fabricante']
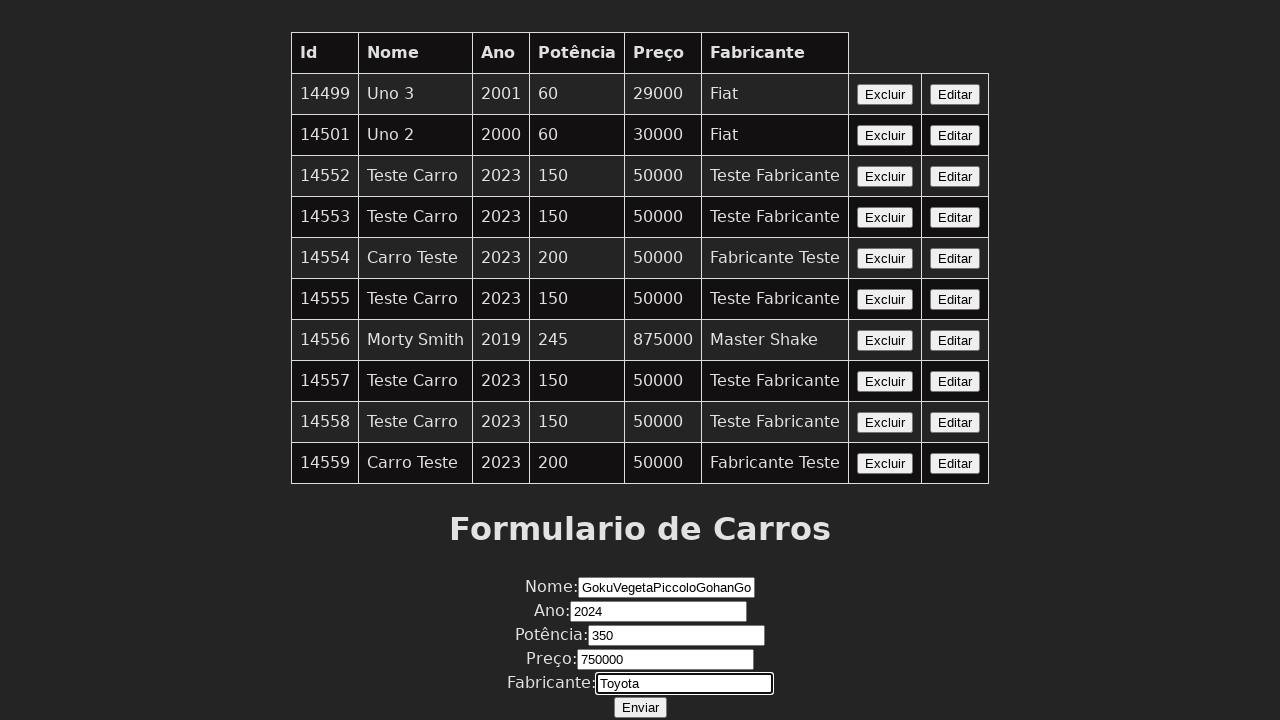

Clicked Enviar button to submit form with extremely long name at (640, 707) on xpath=//button[contains(text(),'Enviar')]
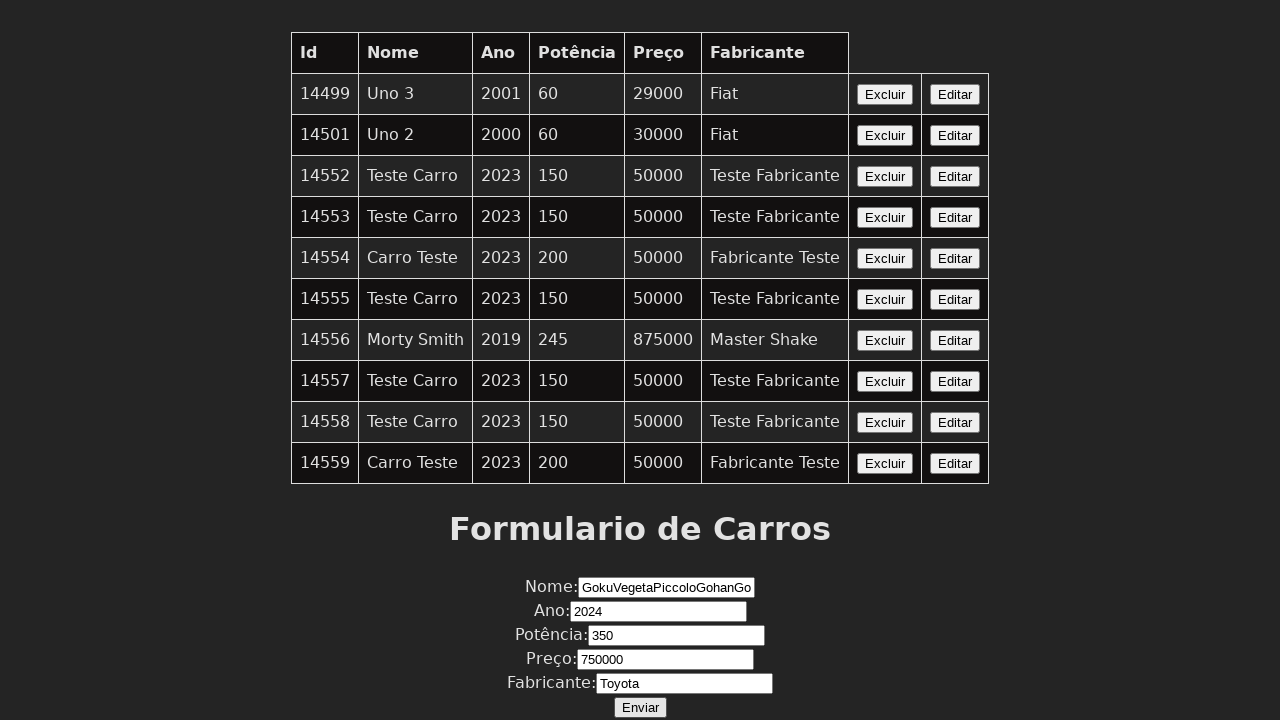

Alert dialog handler registered to accept any dialogs
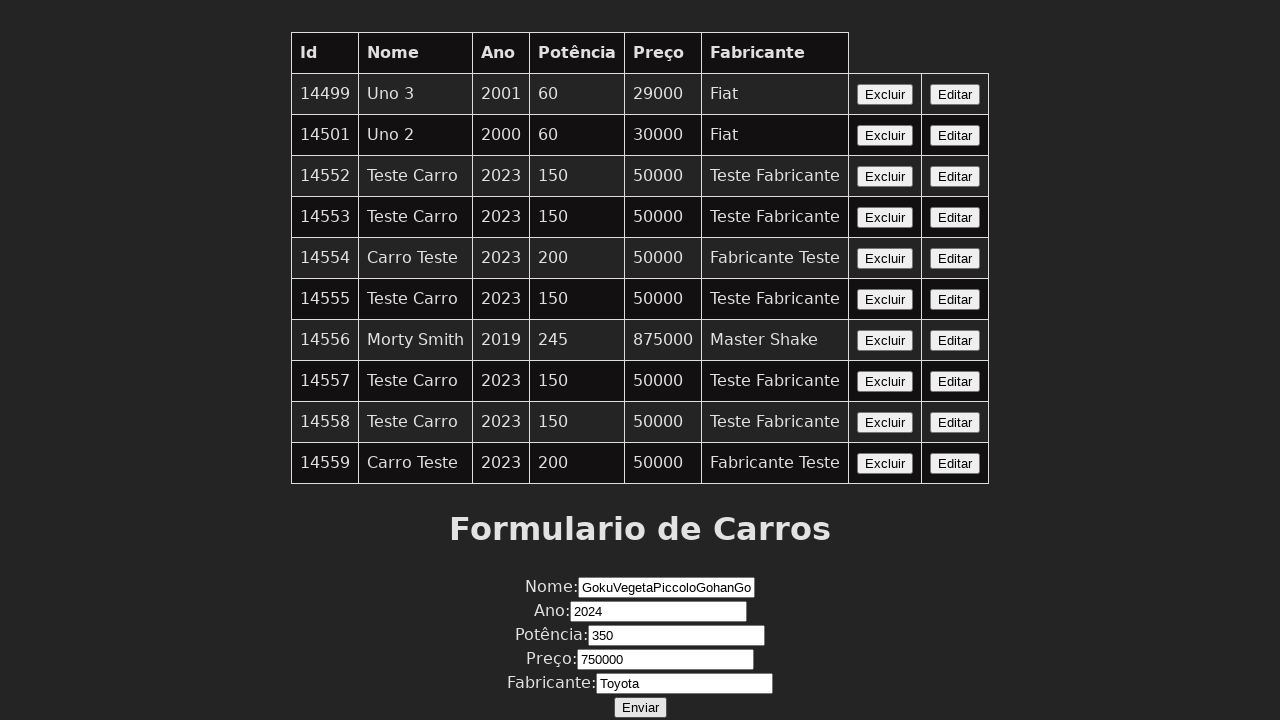

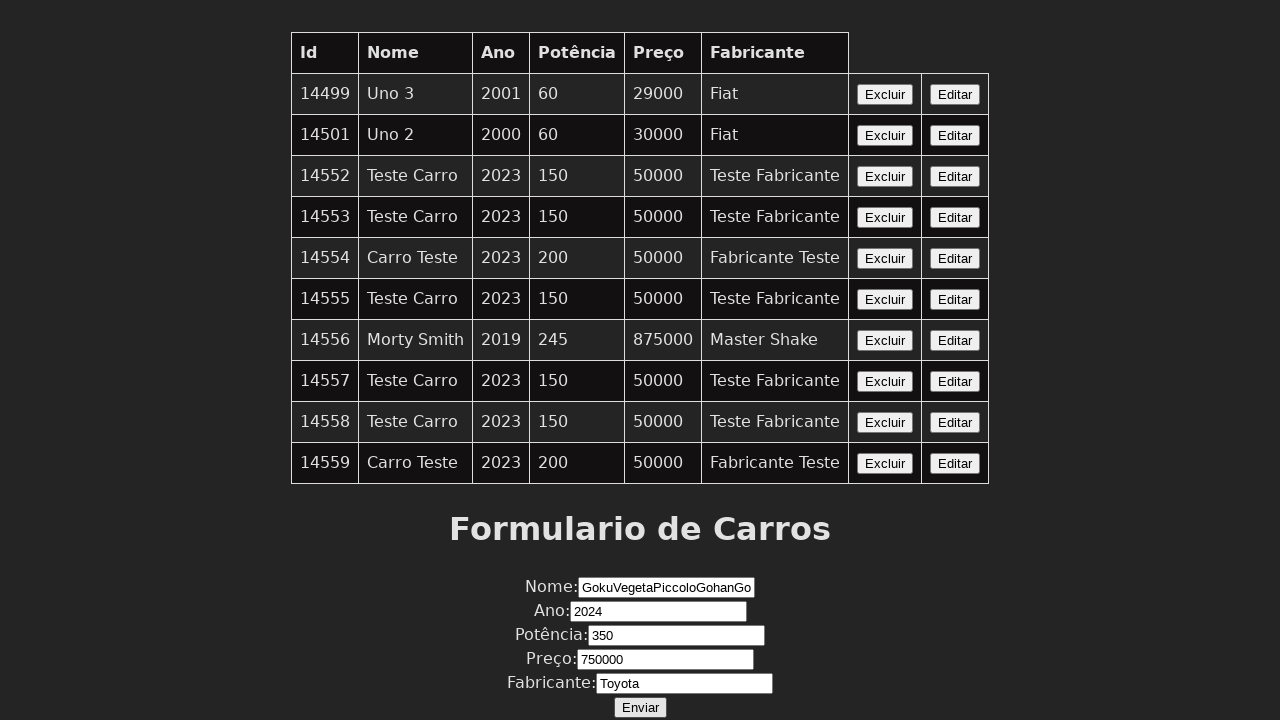